Tests dynamic element loading by clicking buttons to add textboxes and then filling them with text, demonstrating wait functionality

Starting URL: https://www.hyrtutorials.com/p/waits-demo.html

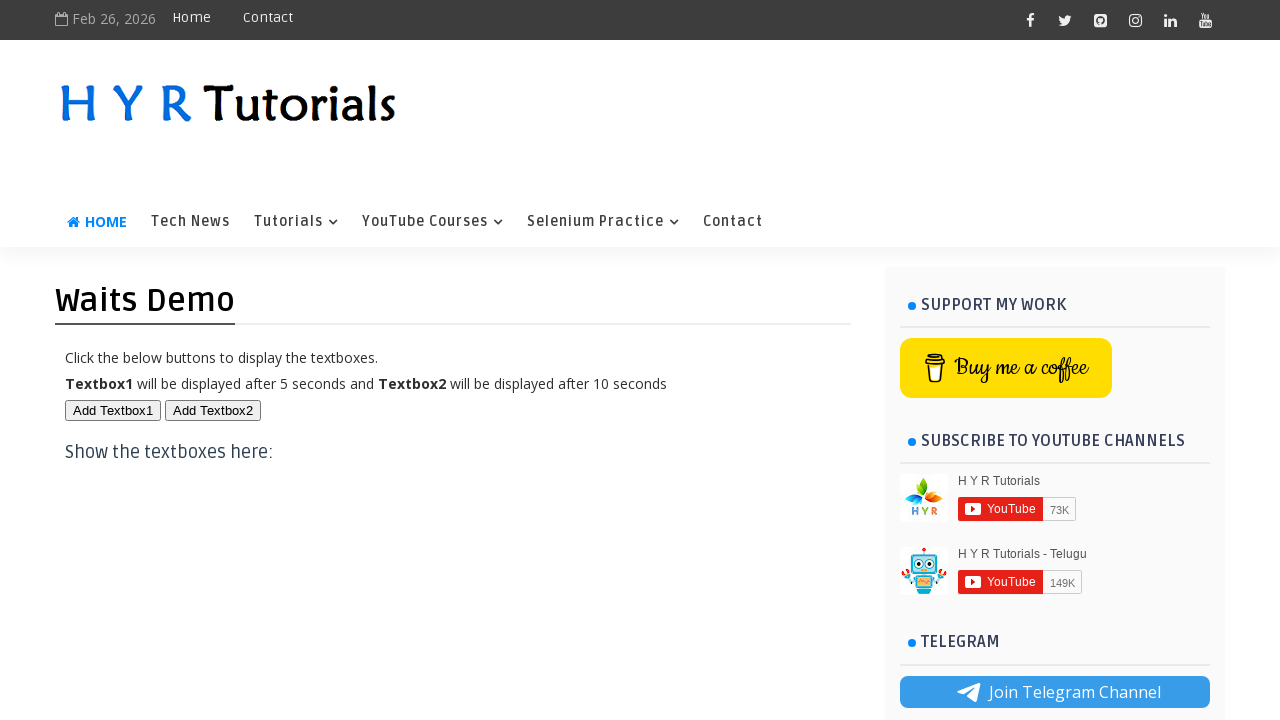

Clicked 'Add Textbox1' button to dynamically load first textbox at (113, 410) on xpath=//button[.='Add Textbox1']
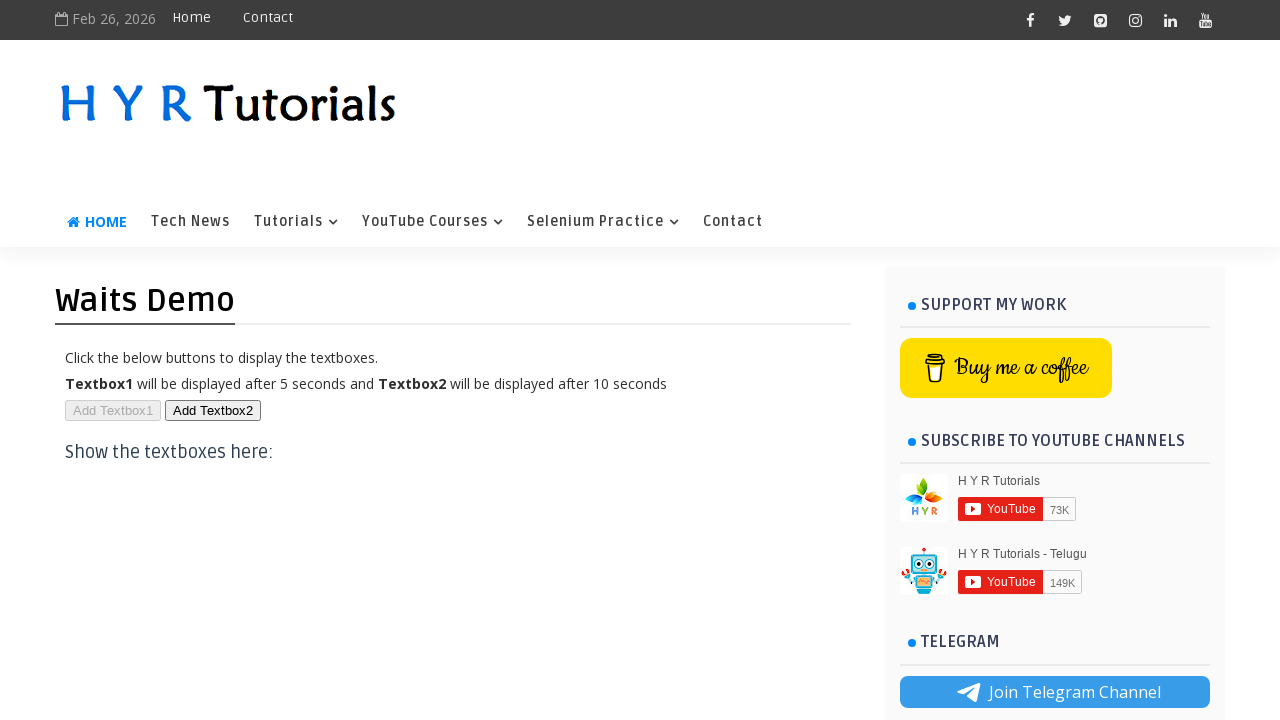

First textbox (#txt1) became visible
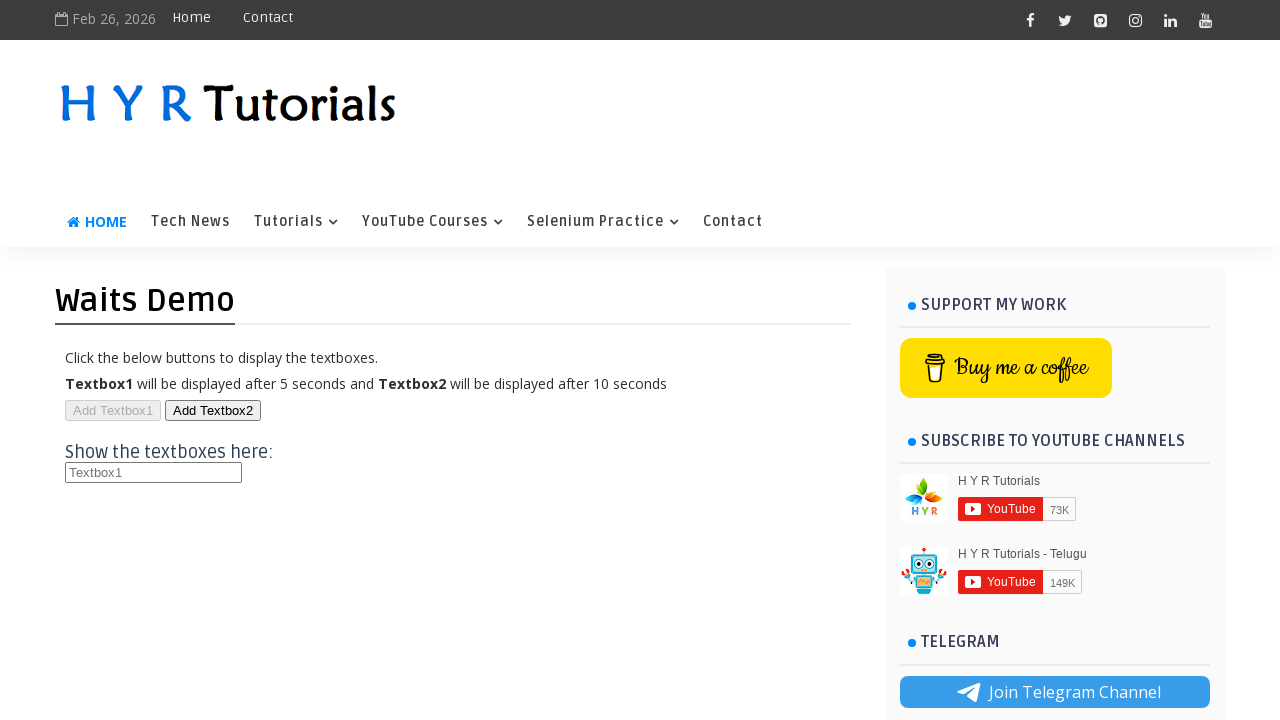

Filled first textbox with 'uma' on #txt1
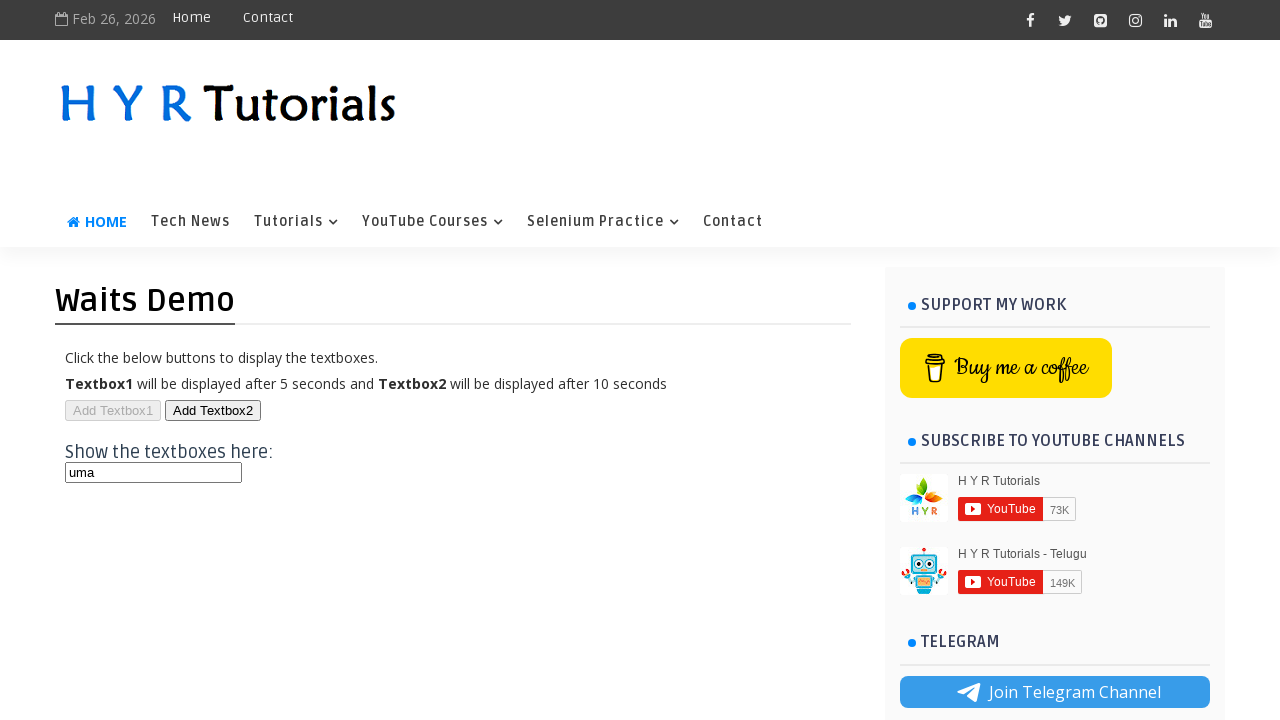

Clicked 'Add Textbox2' button to dynamically load second textbox at (213, 410) on xpath=//button[.='Add Textbox2']
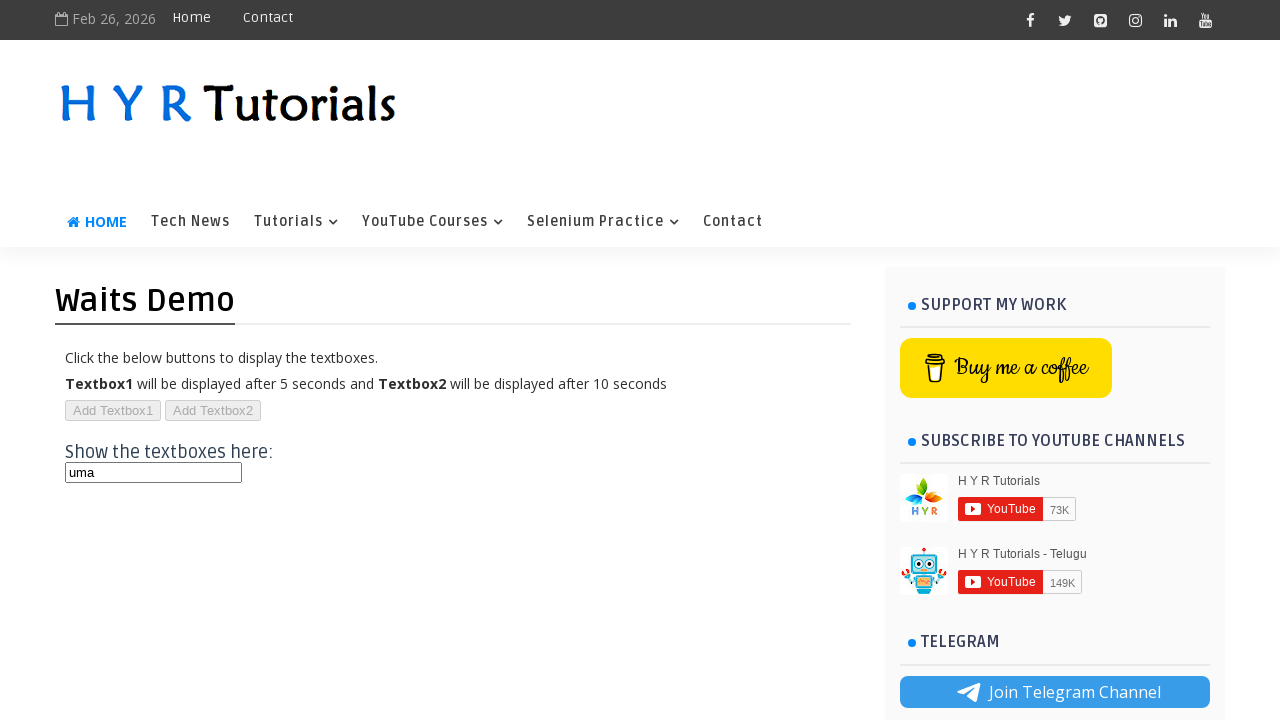

Second textbox (#txt2) became visible
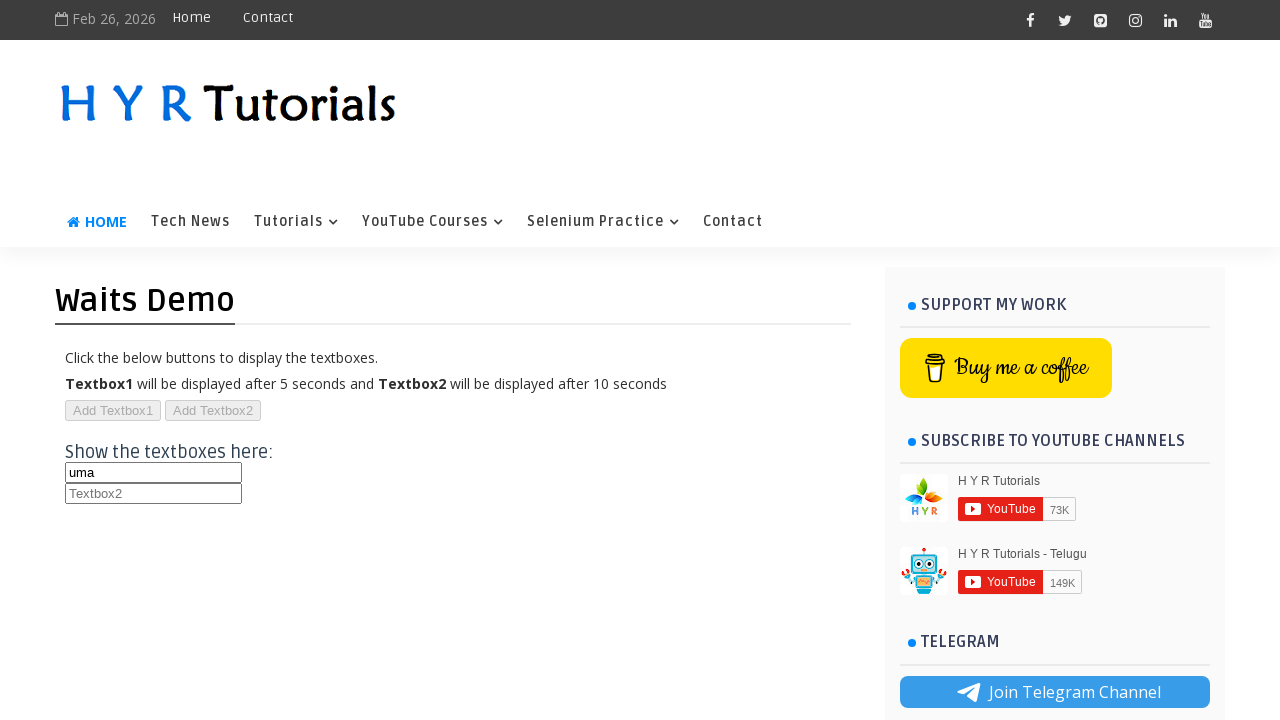

Filled second textbox with 'sangada' on #txt2
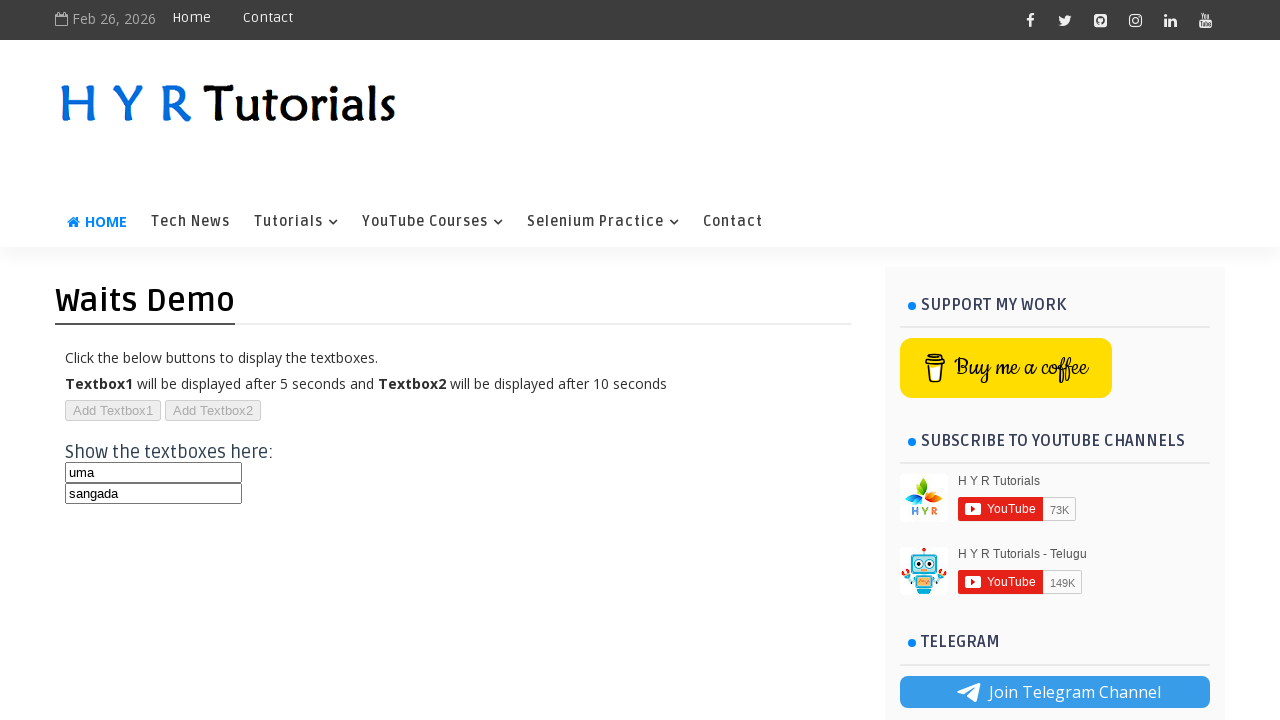

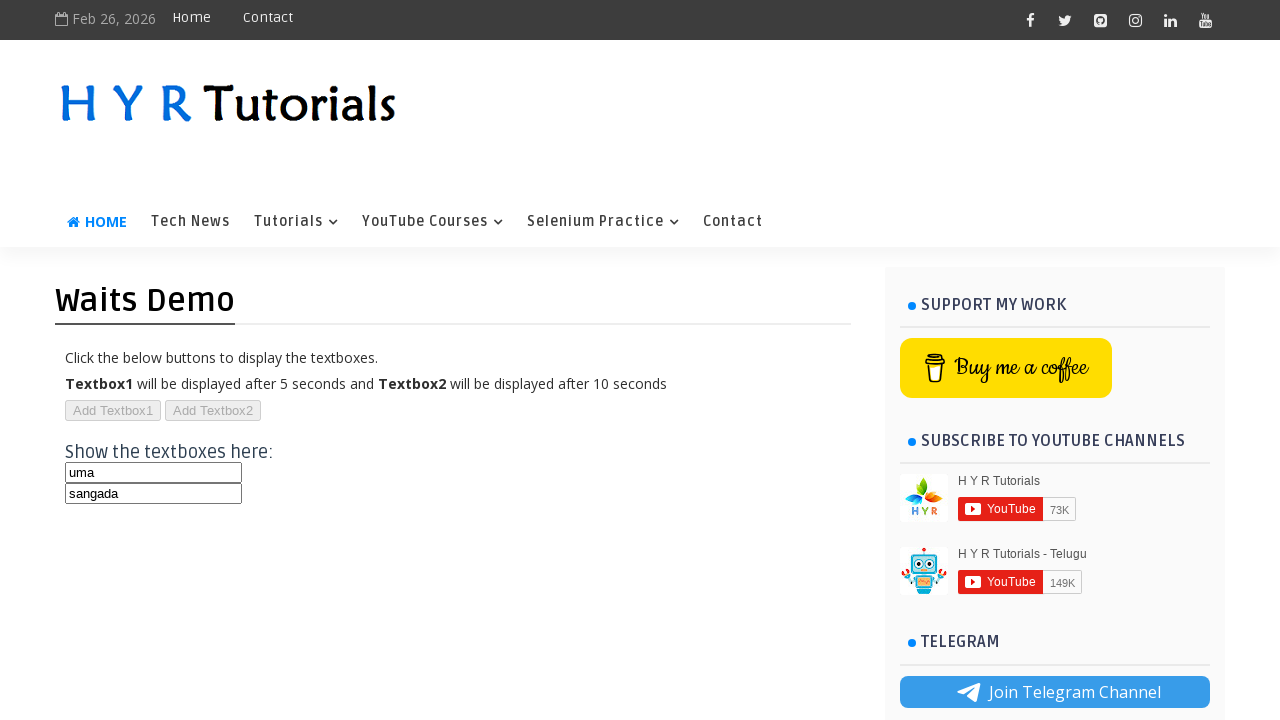